Navigates to VWO app page and verifies the page title and URL redirect to the login page

Starting URL: https://app.vwo.com

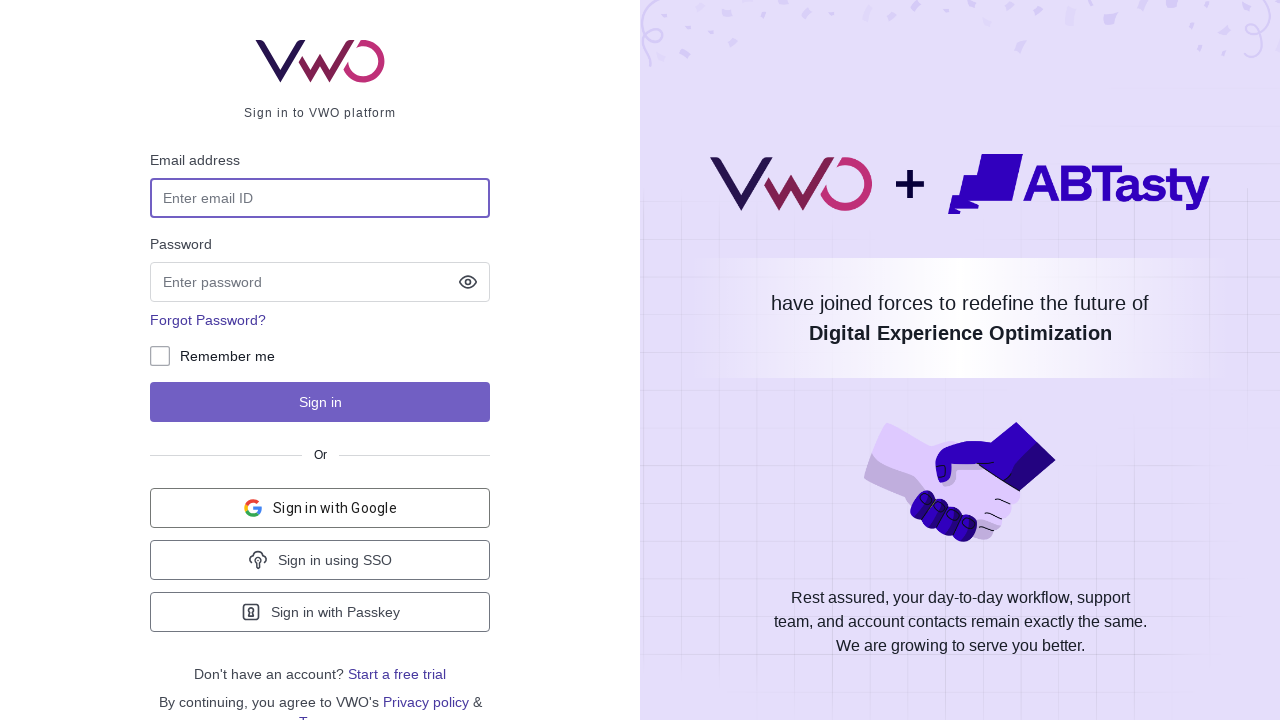

Navigated to https://app.vwo.com
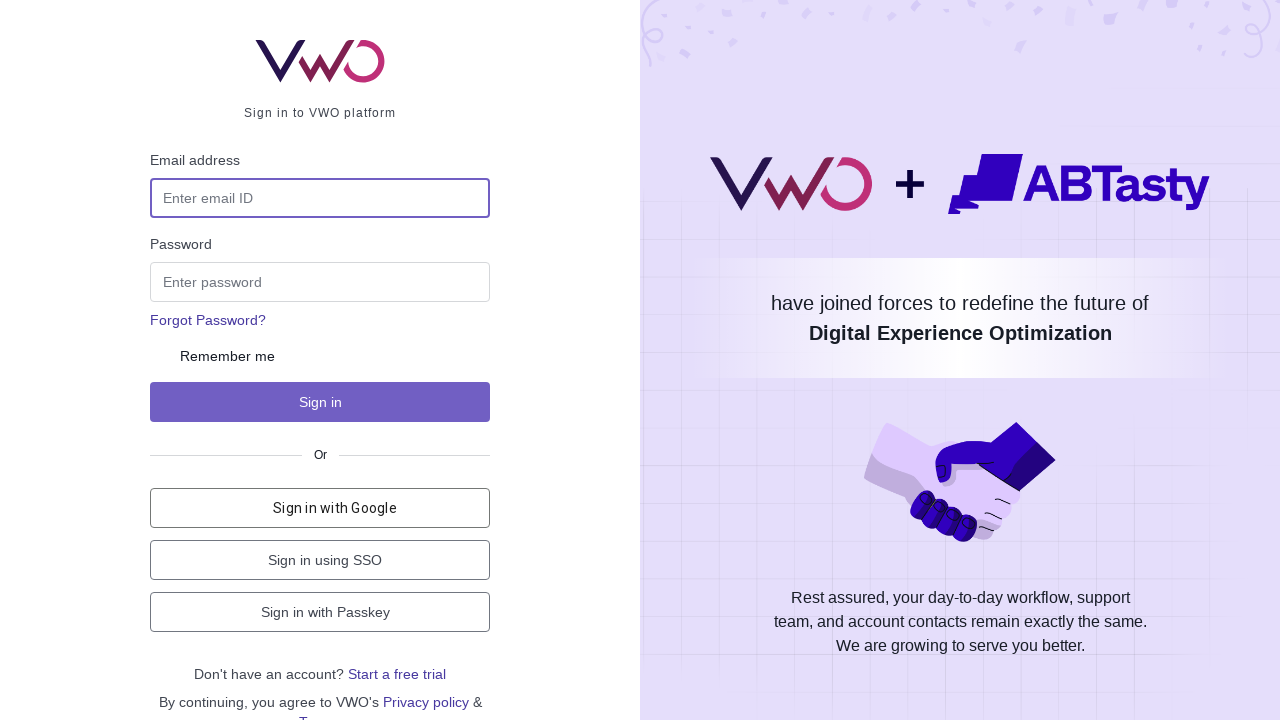

Page fully loaded and network became idle
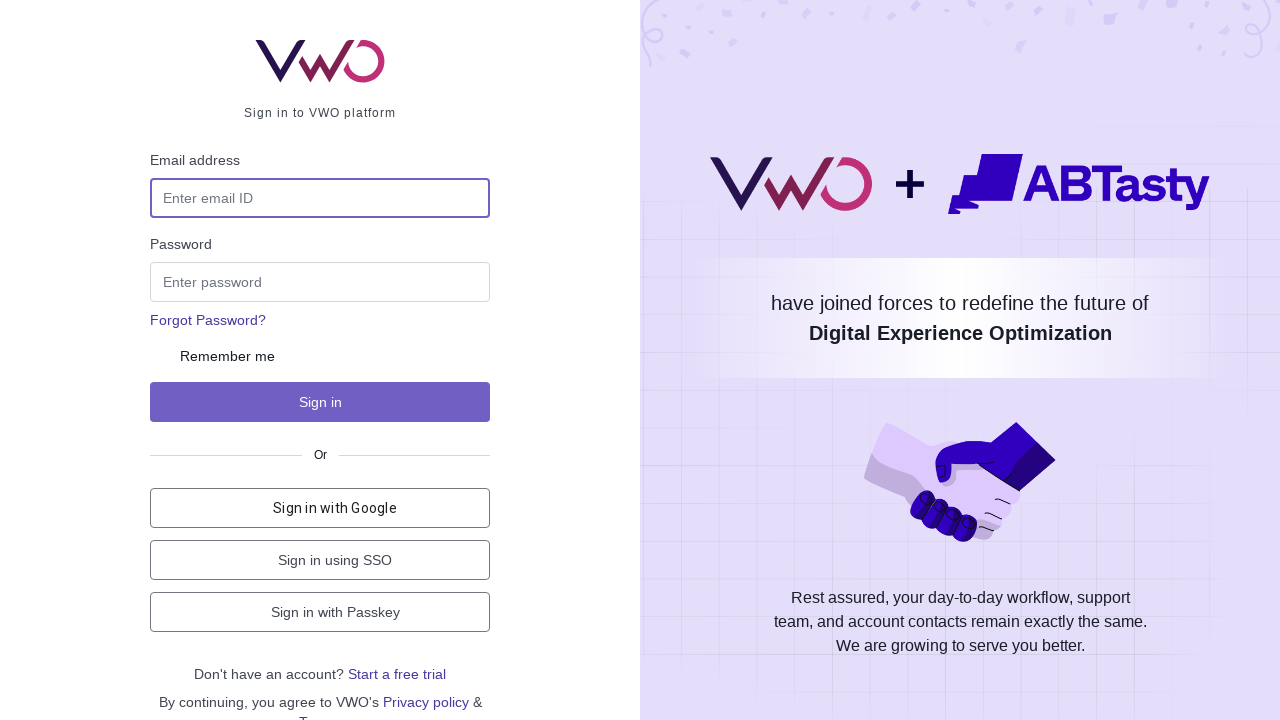

Verified URL contains 'login': https://app.vwo.com/#/login
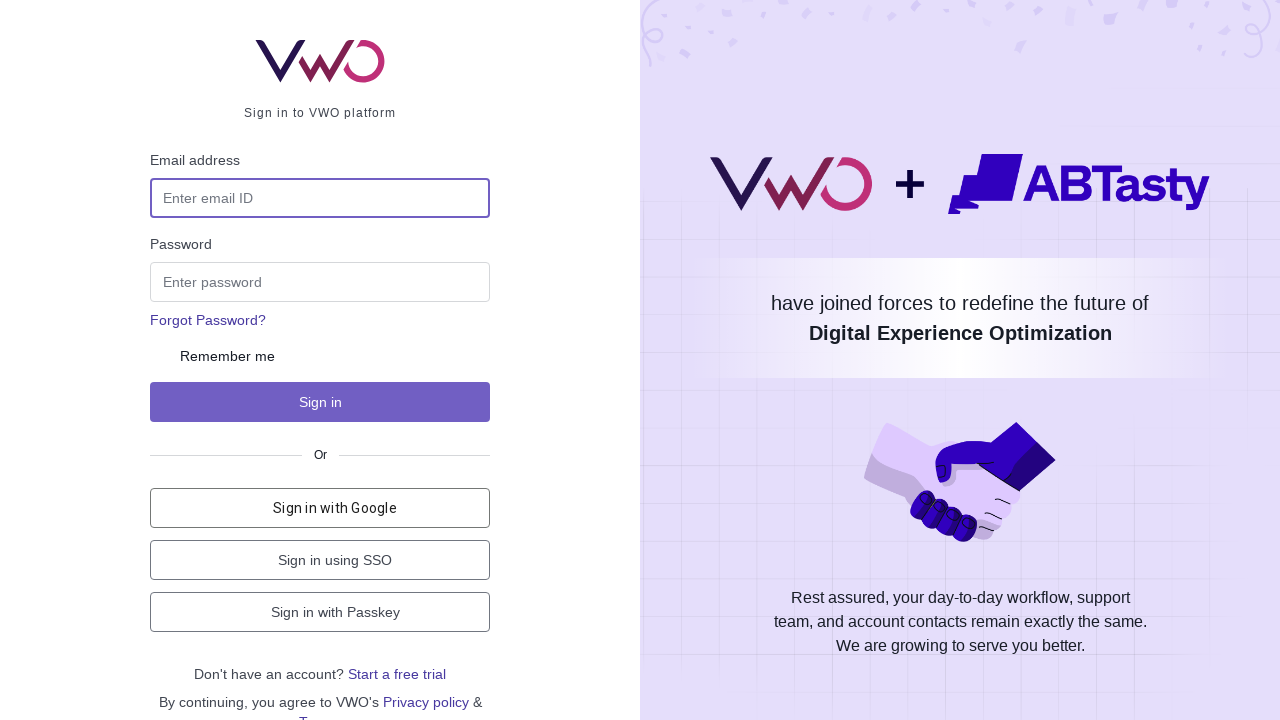

Verified page title is 'Login - VWO': Login - VWO
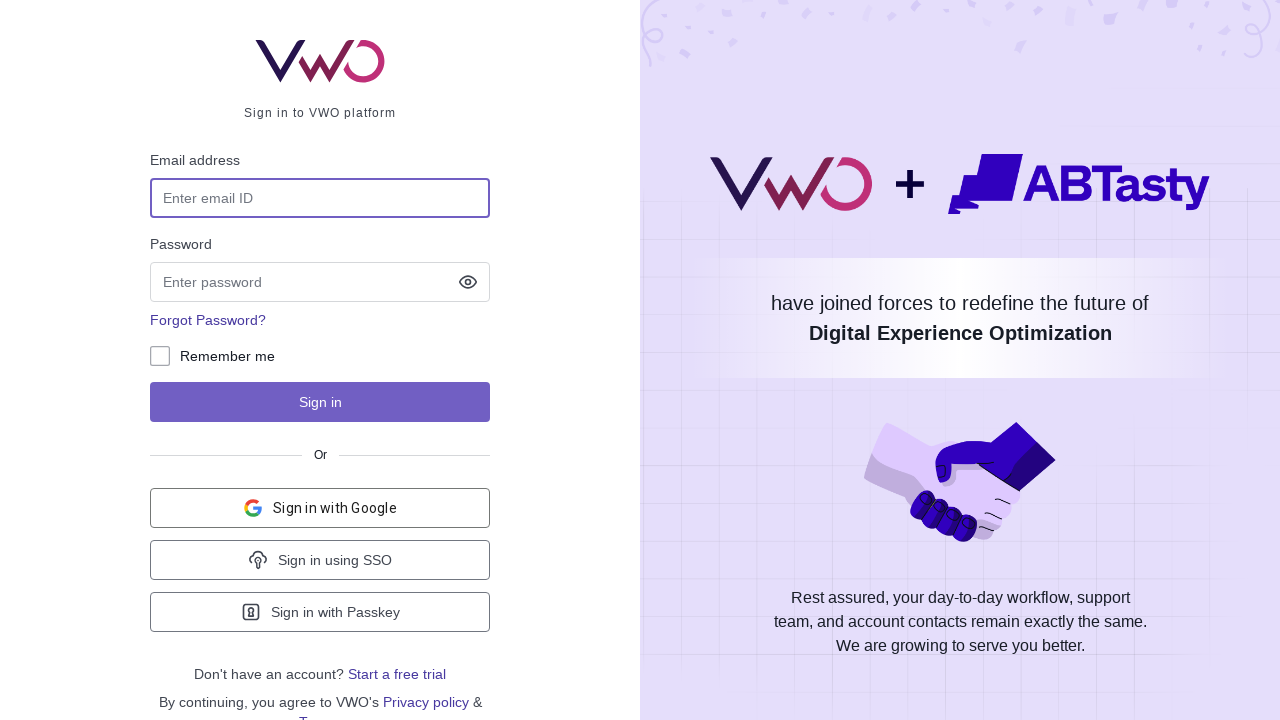

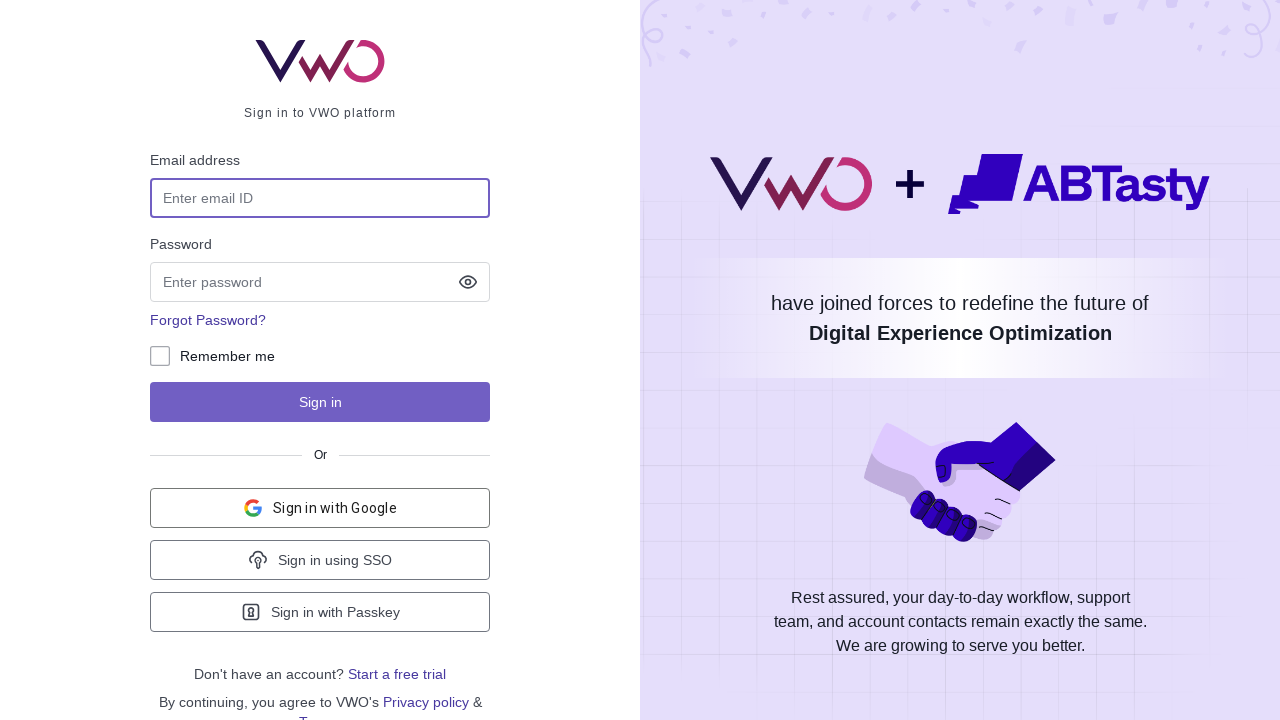